Tests changing the sort type between ID and TDH and verifies the URL updates accordingly.

Starting URL: https://6529.io/6529-gradient

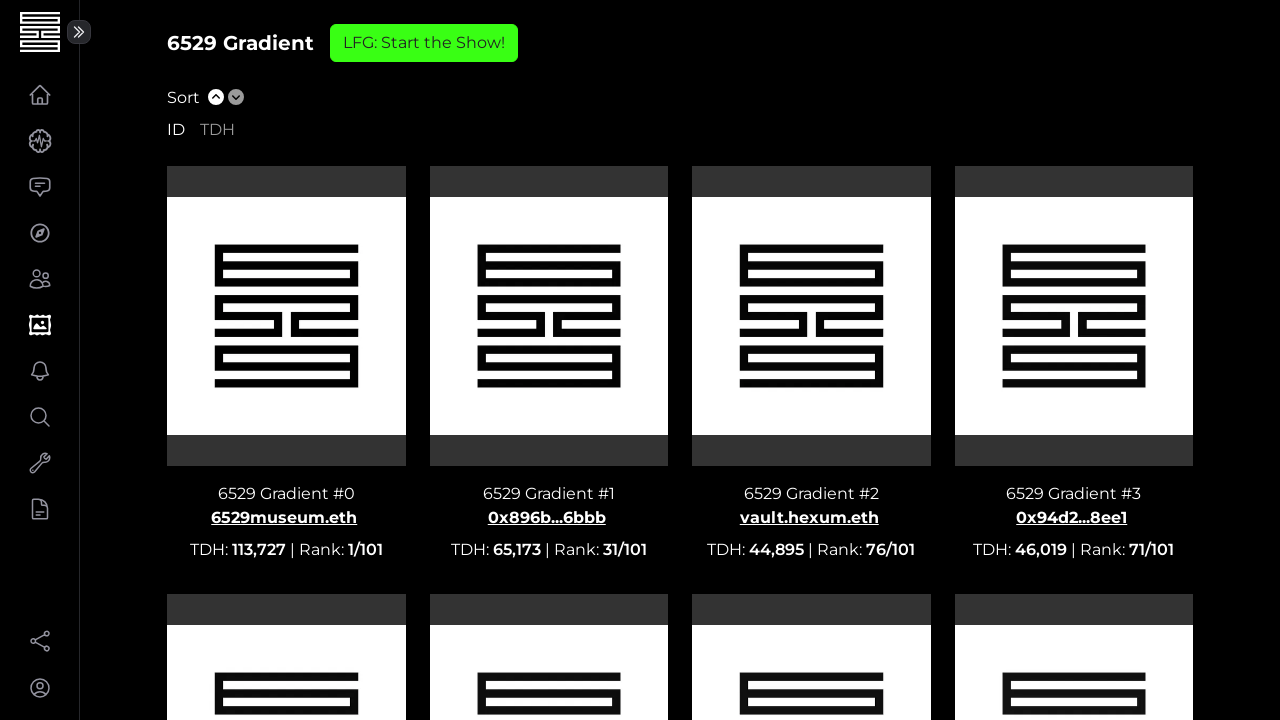

Located ID sort option
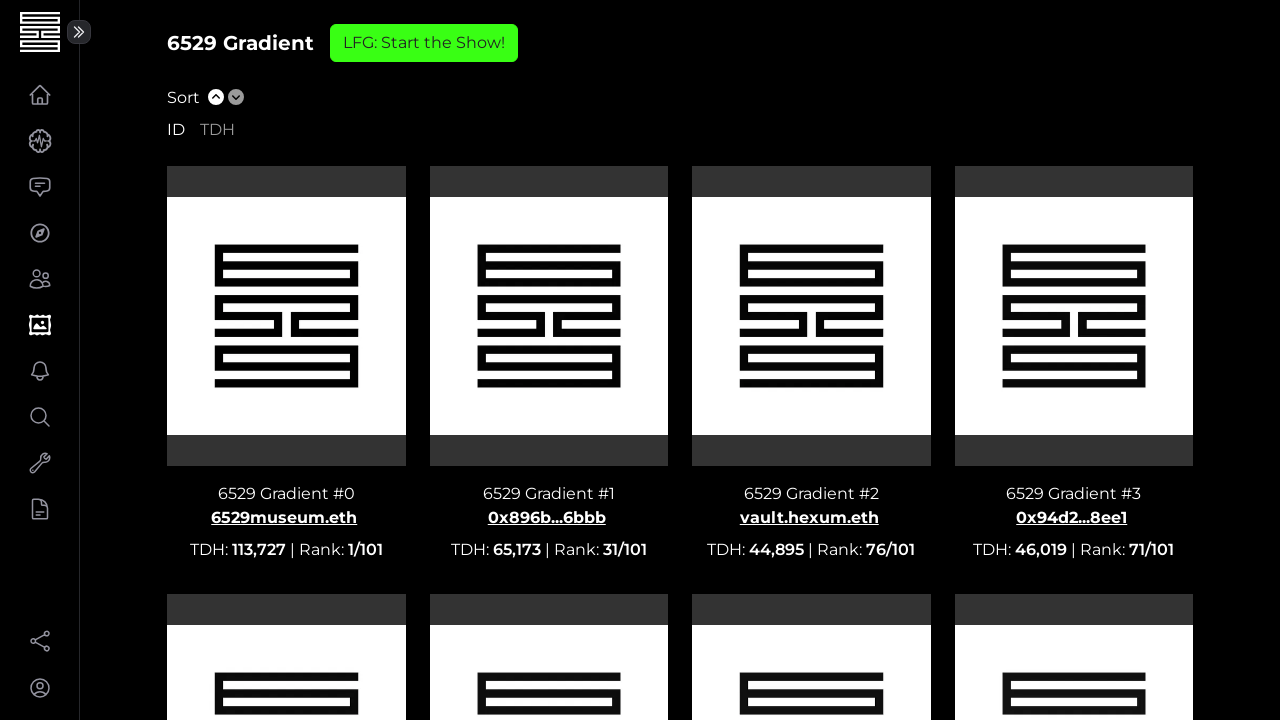

Located TDH sort option
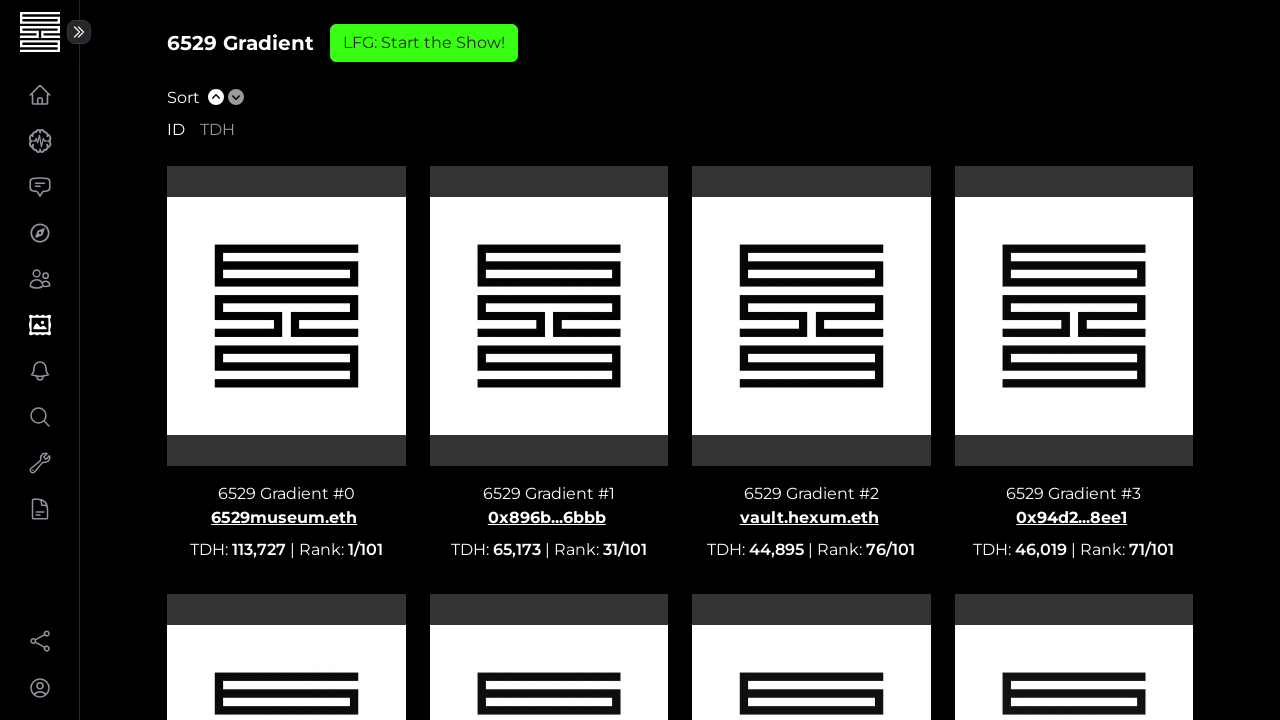

Clicked TDH sort option at (218, 130) on span:has-text("TDH")
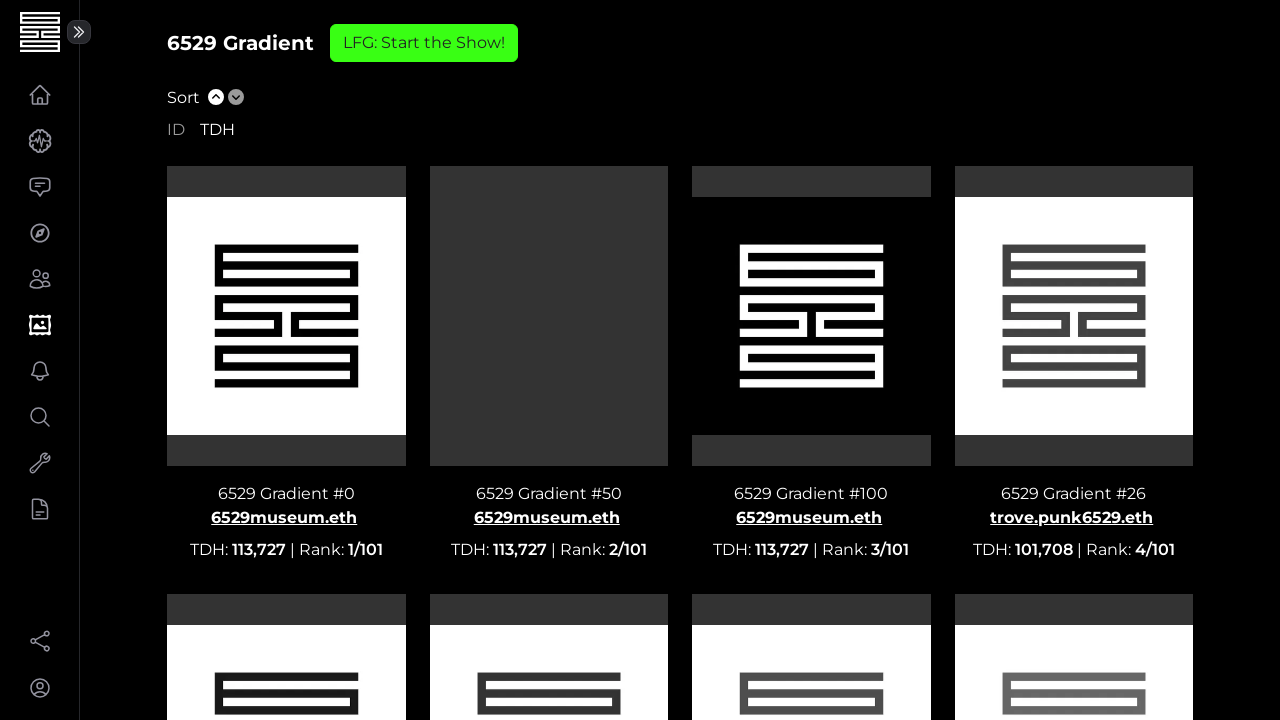

Verified URL contains sort=tdh parameter
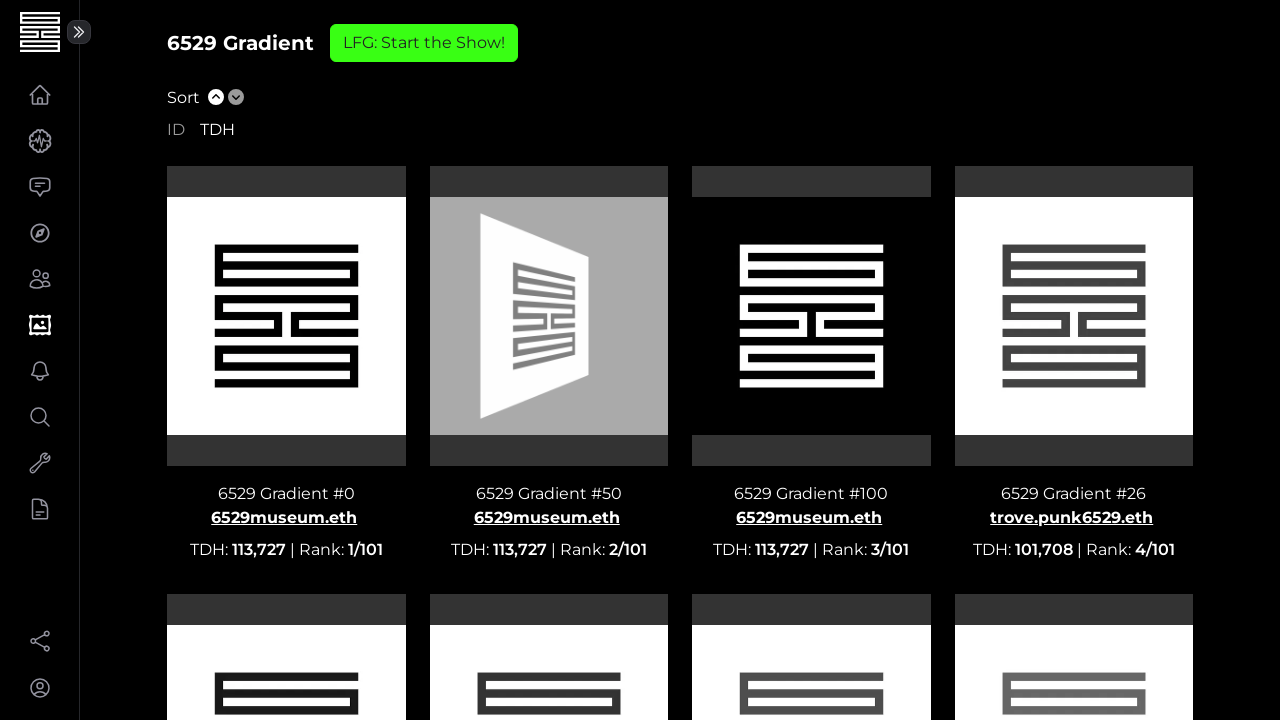

Clicked ID sort option at (176, 130) on span:has-text("ID")
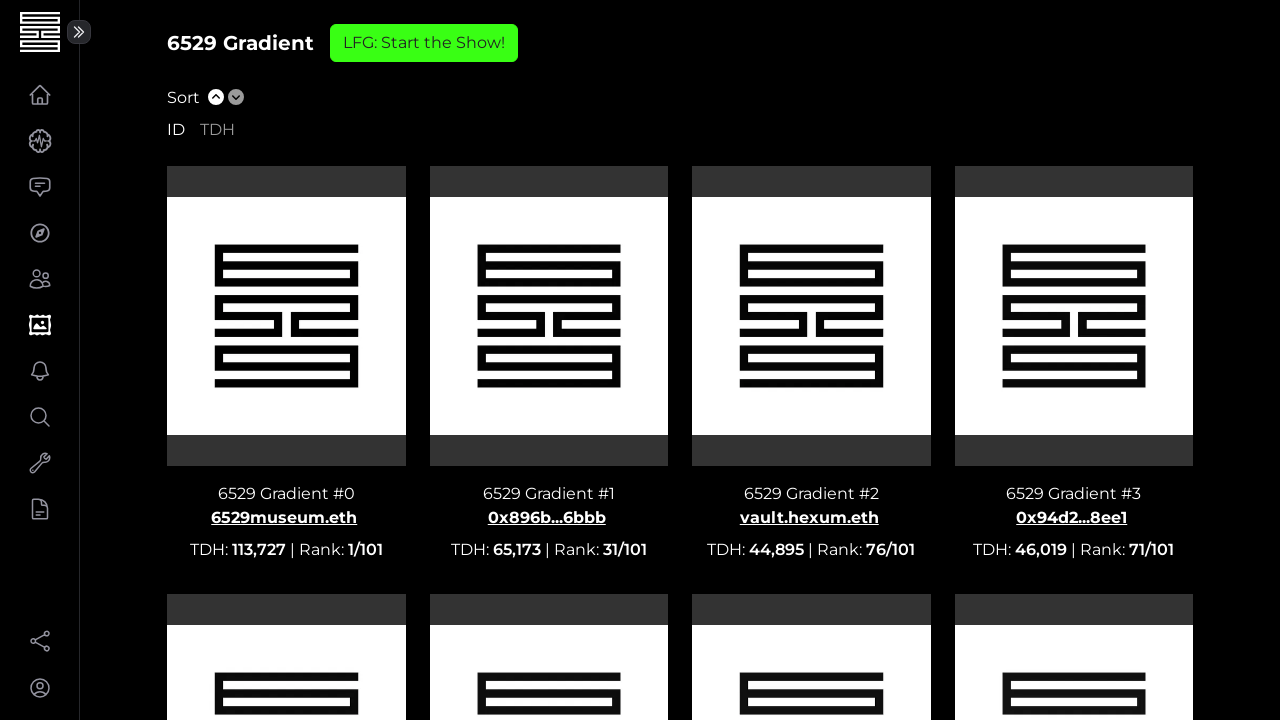

Verified URL contains sort=id parameter
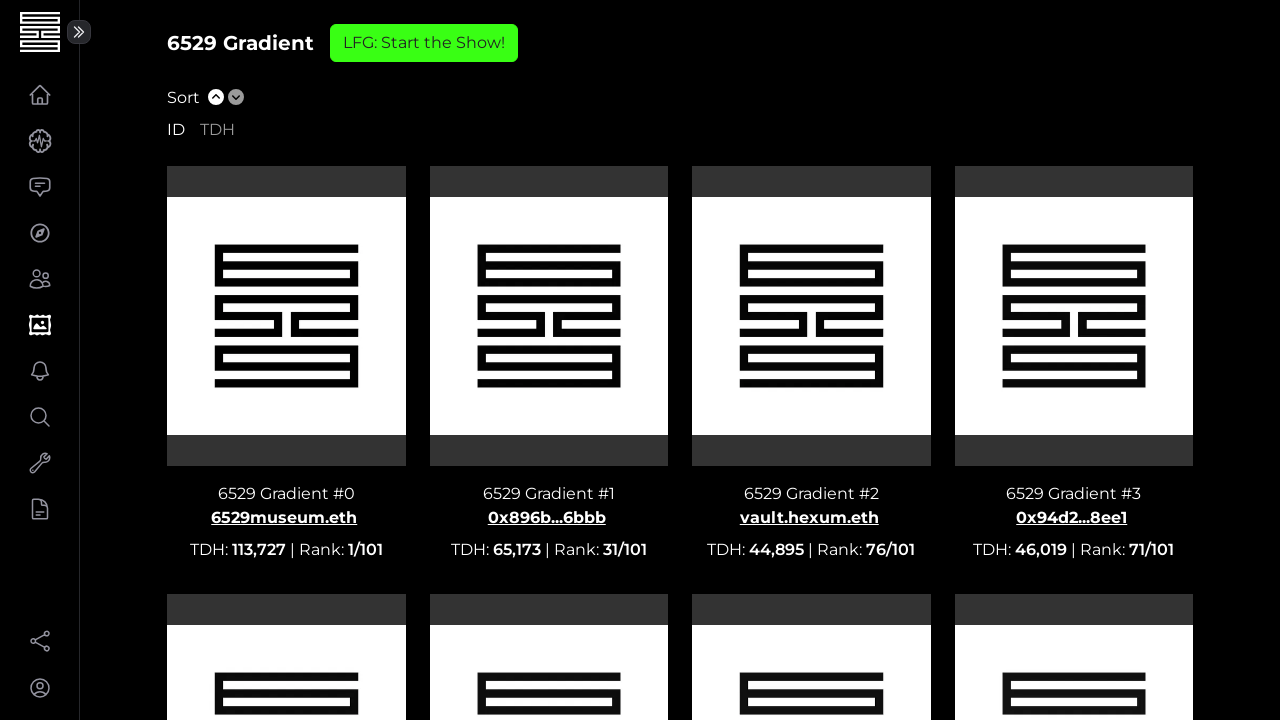

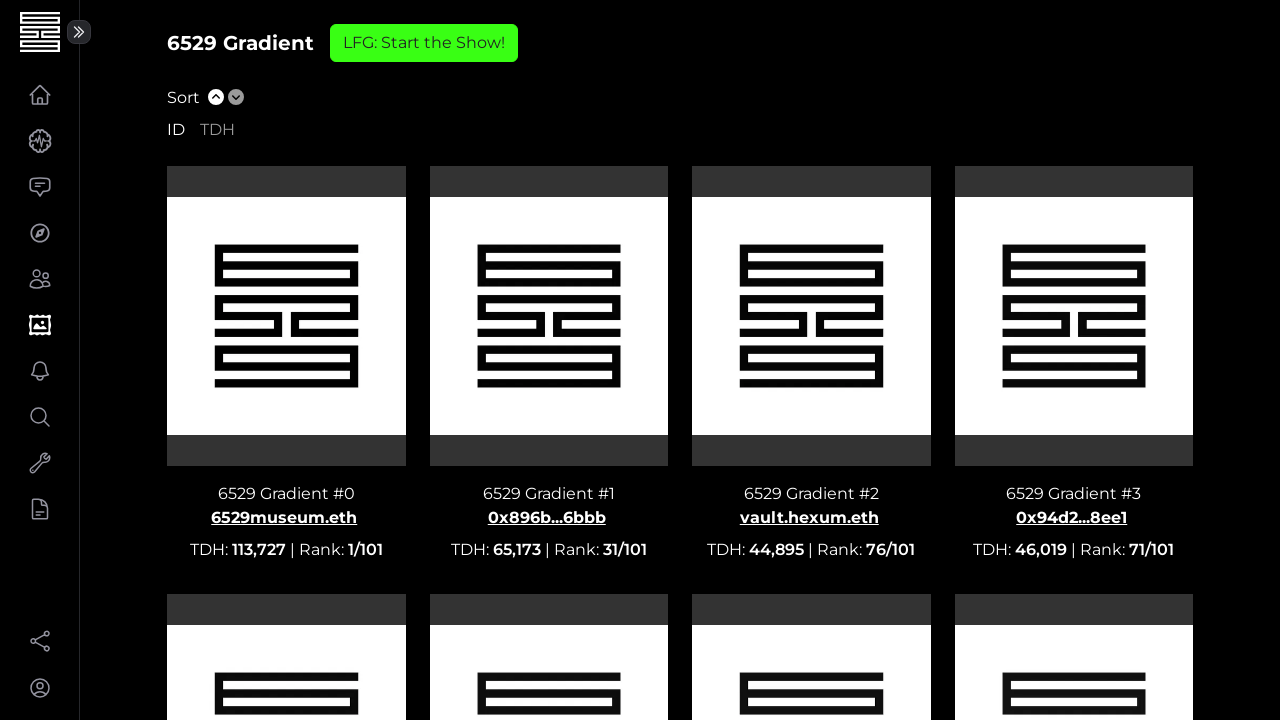